Tests searchable/editable dropdown by typing and selecting country names

Starting URL: https://react.semantic-ui.com/maximize/dropdown-example-search-selection/

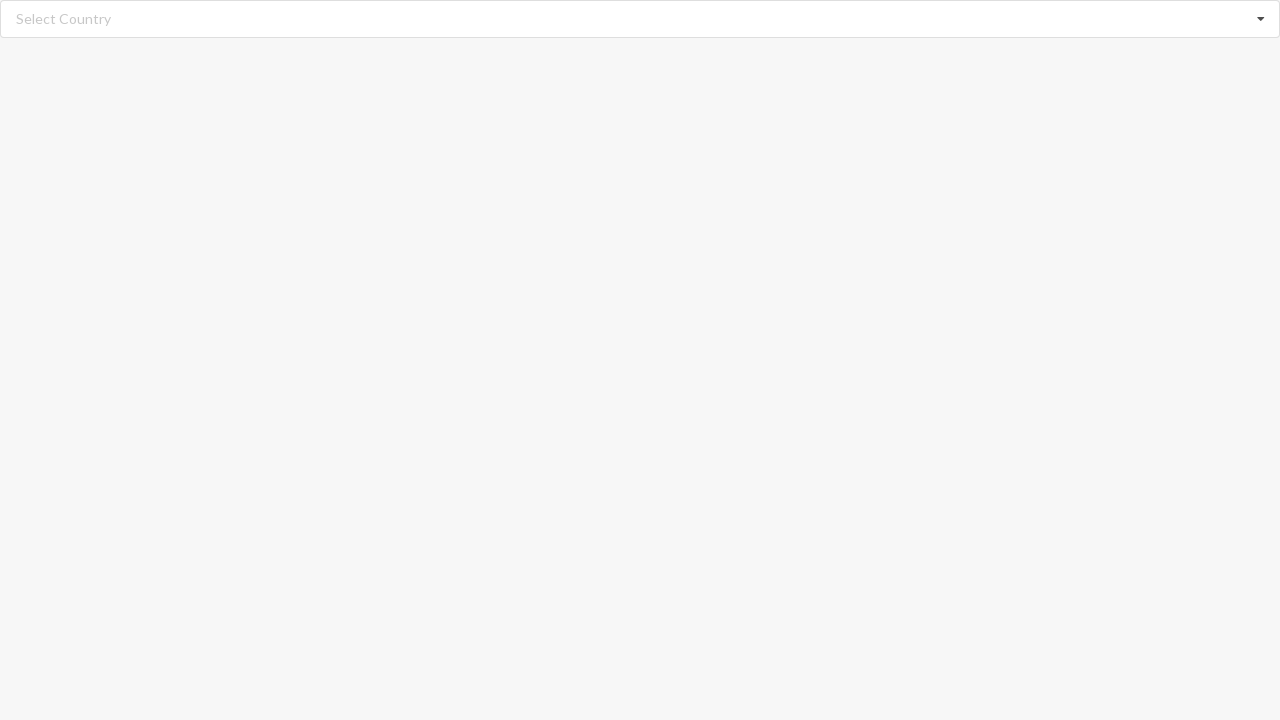

Typed 'Afghanistan' in searchable dropdown field on //input[@class='search']
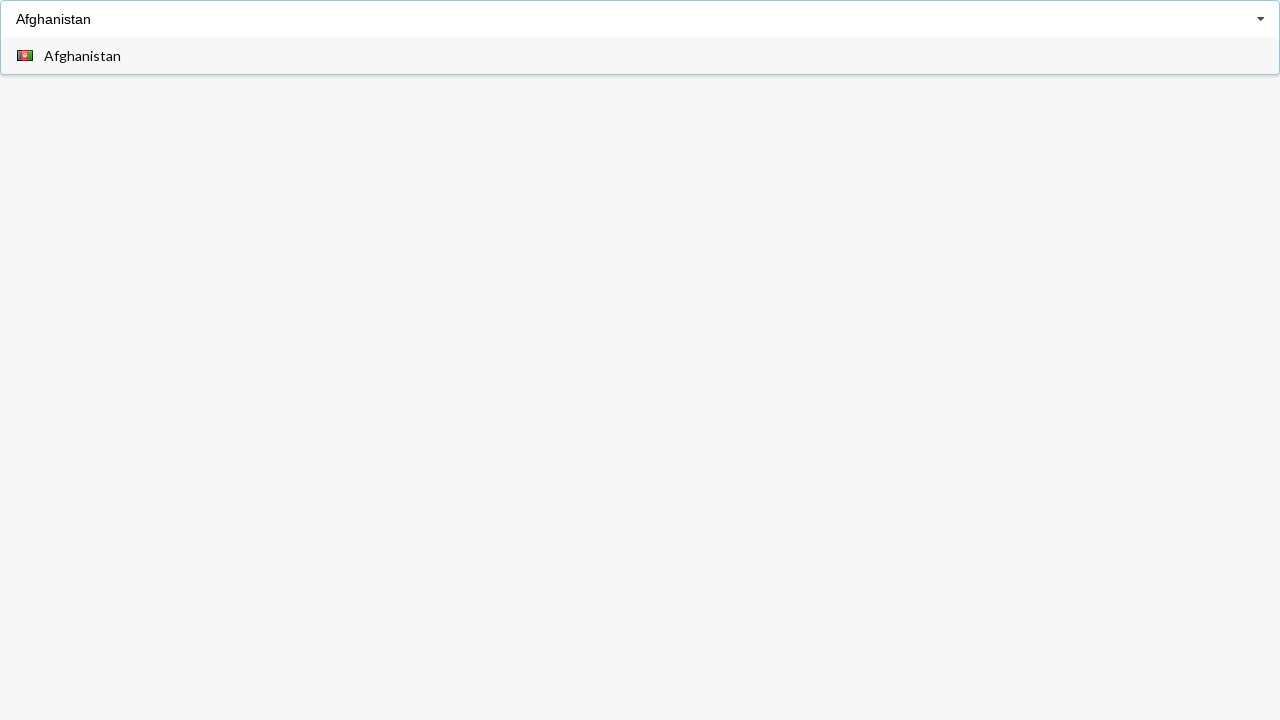

Dropdown menu appeared with search results
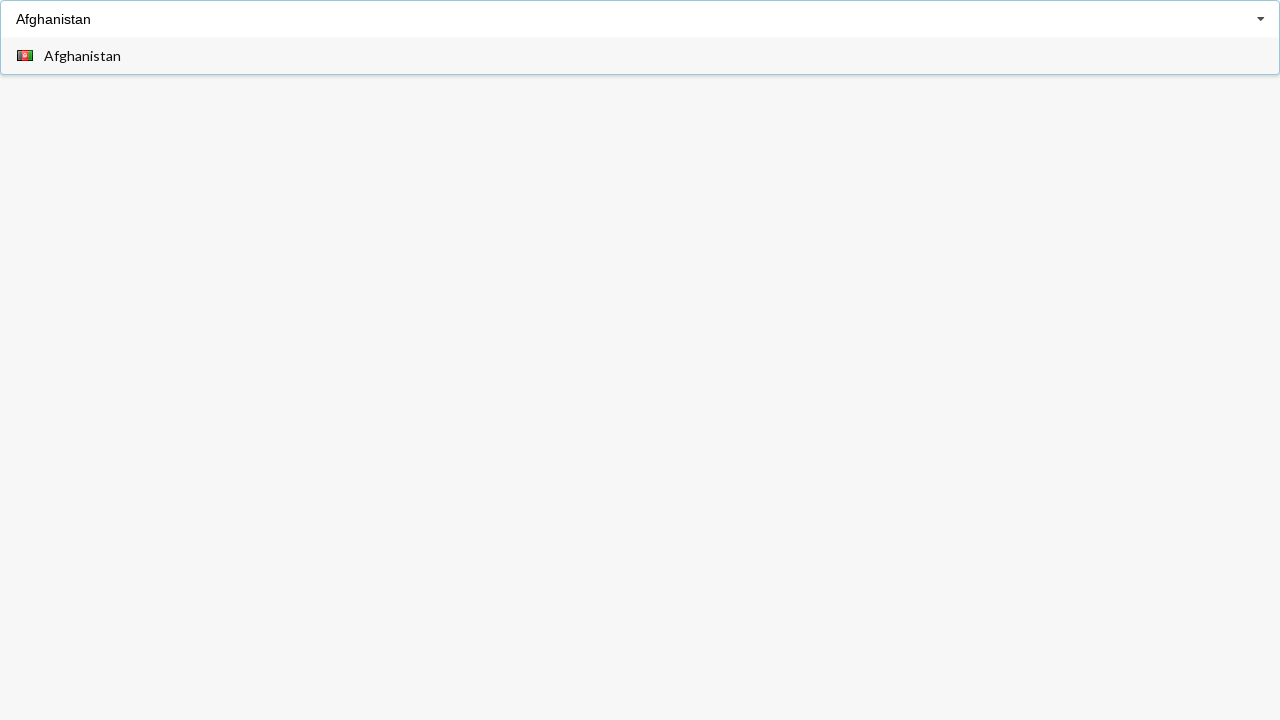

Selected 'Afghanistan' from dropdown options at (82, 56) on xpath=//div[@class='visible menu transition']//span[text()='Afghanistan']
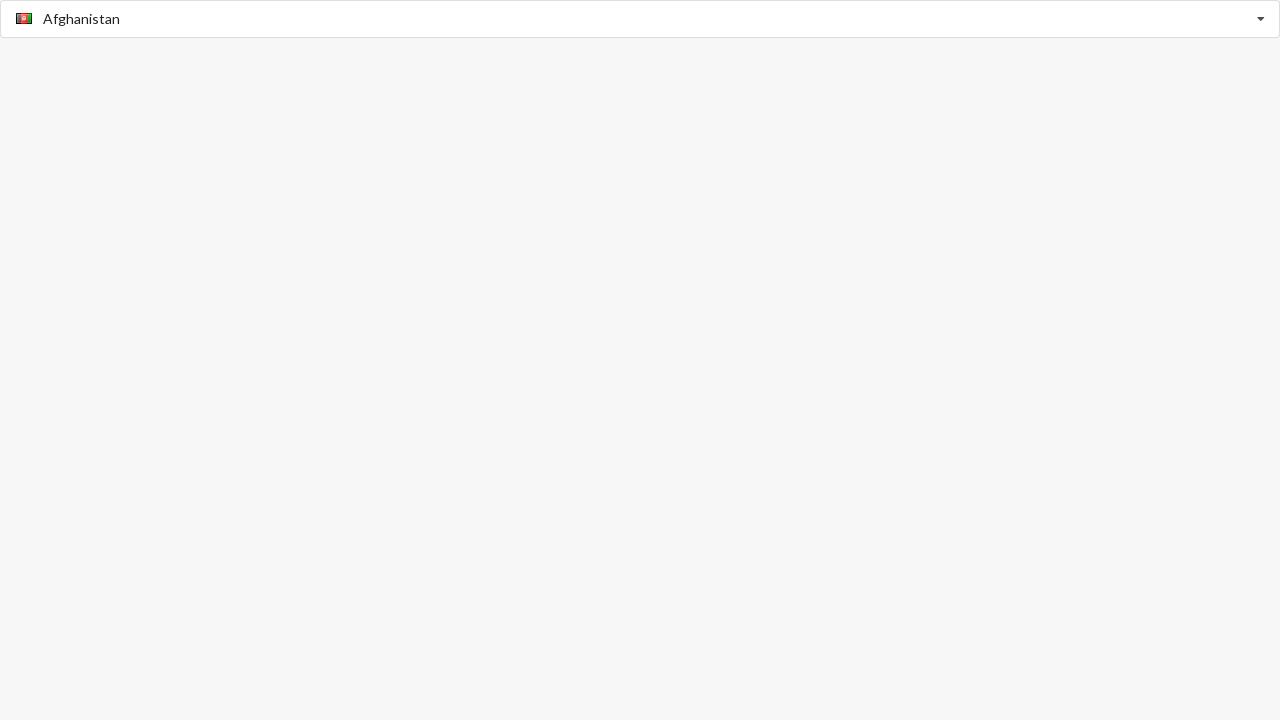

Waited 2 seconds for selection to complete
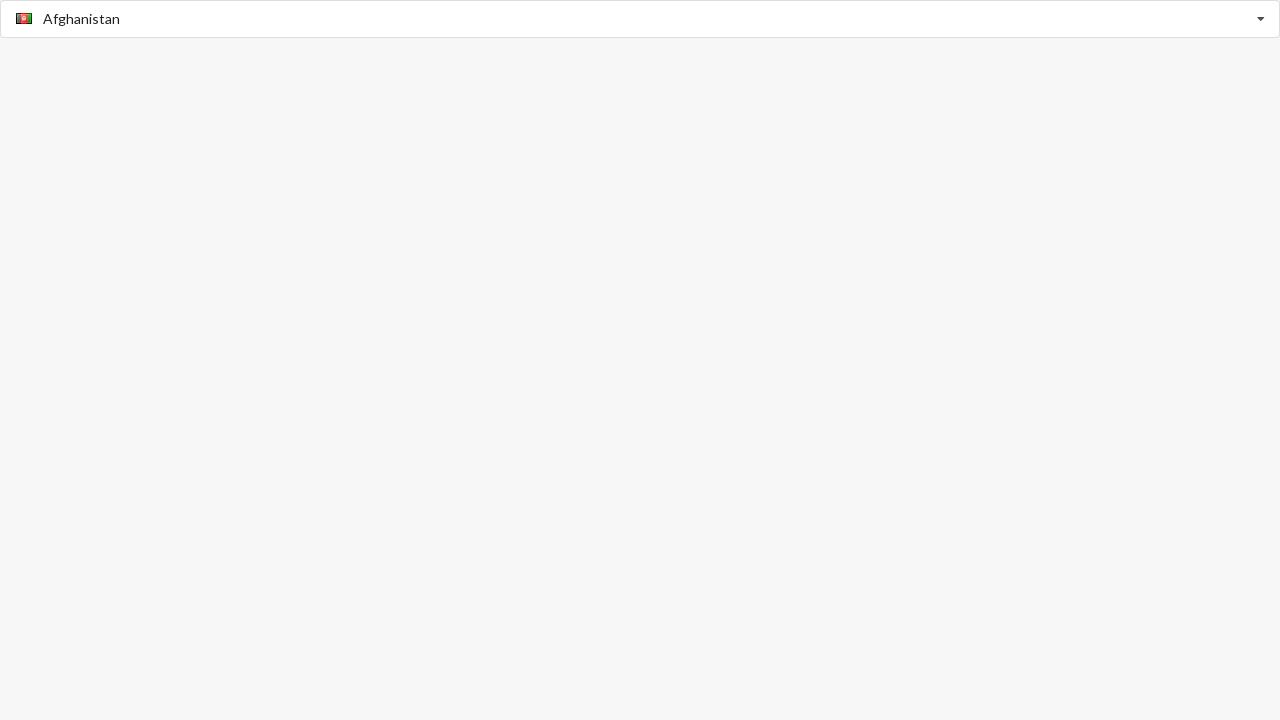

Typed 'American Samoa' in searchable dropdown field on //input[@class='search']
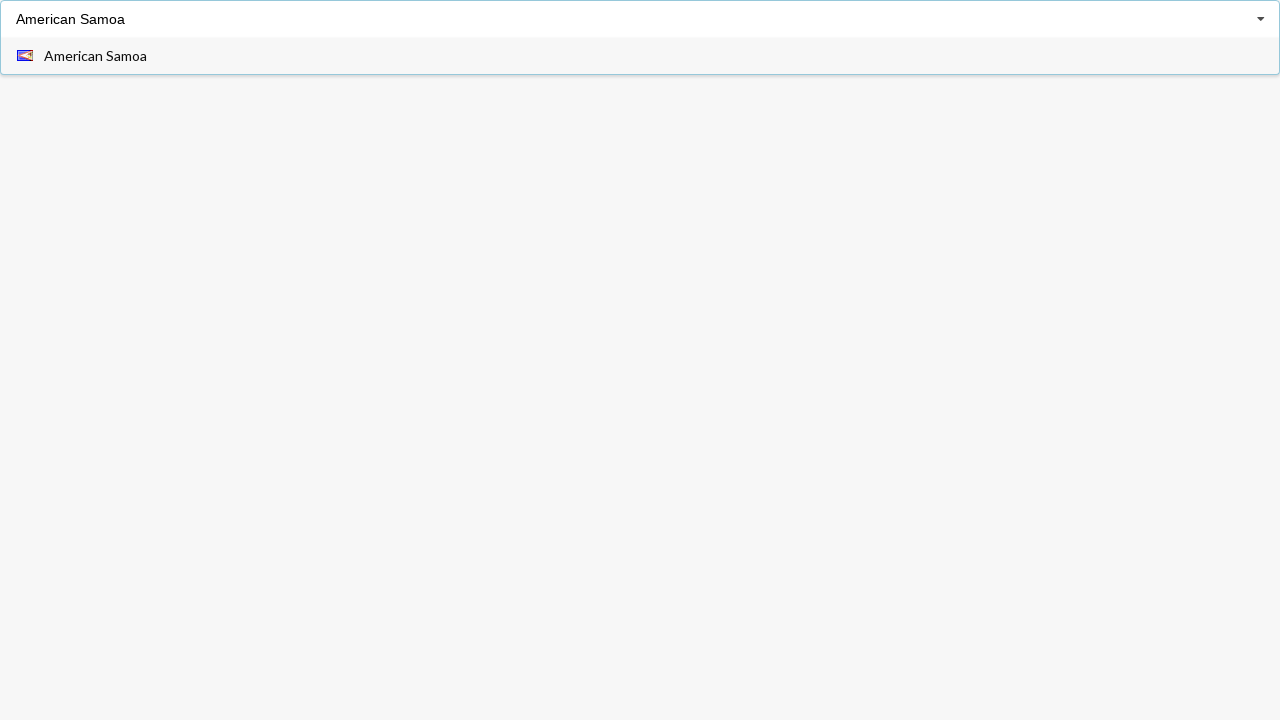

Dropdown menu appeared with search results
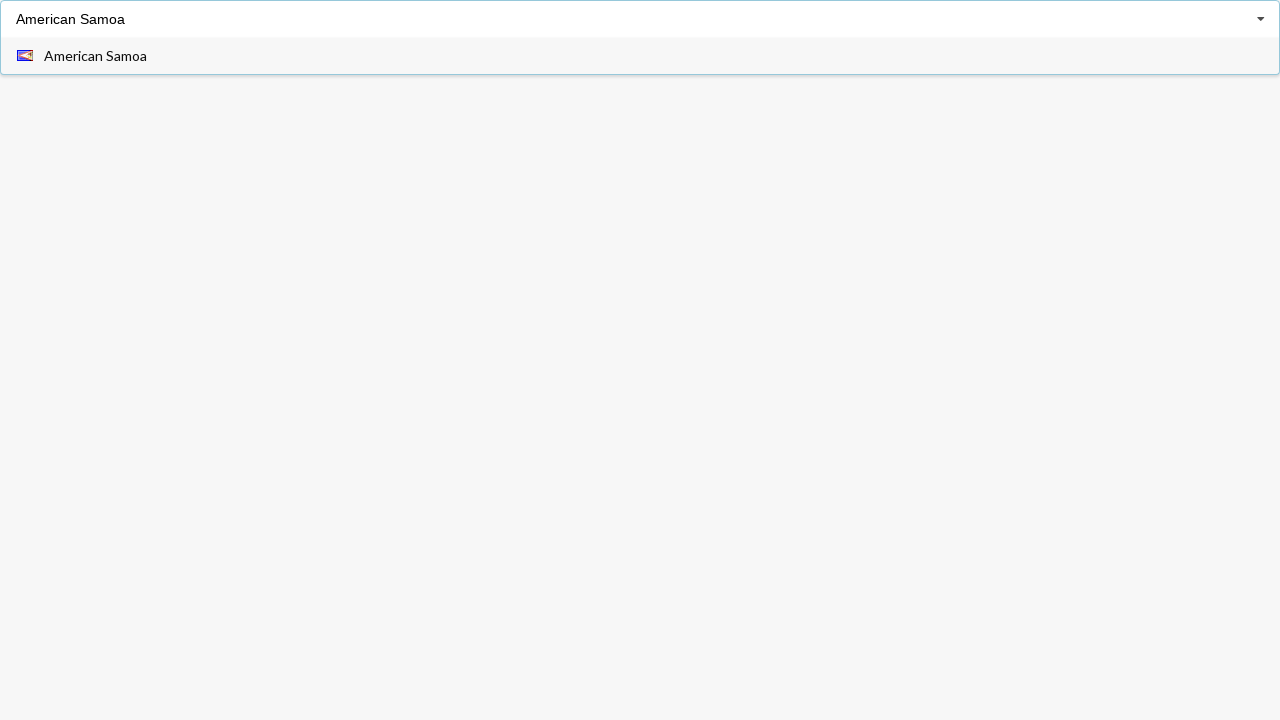

Selected 'American Samoa' from dropdown options at (96, 56) on xpath=//div[@class='visible menu transition']//span[text()='American Samoa']
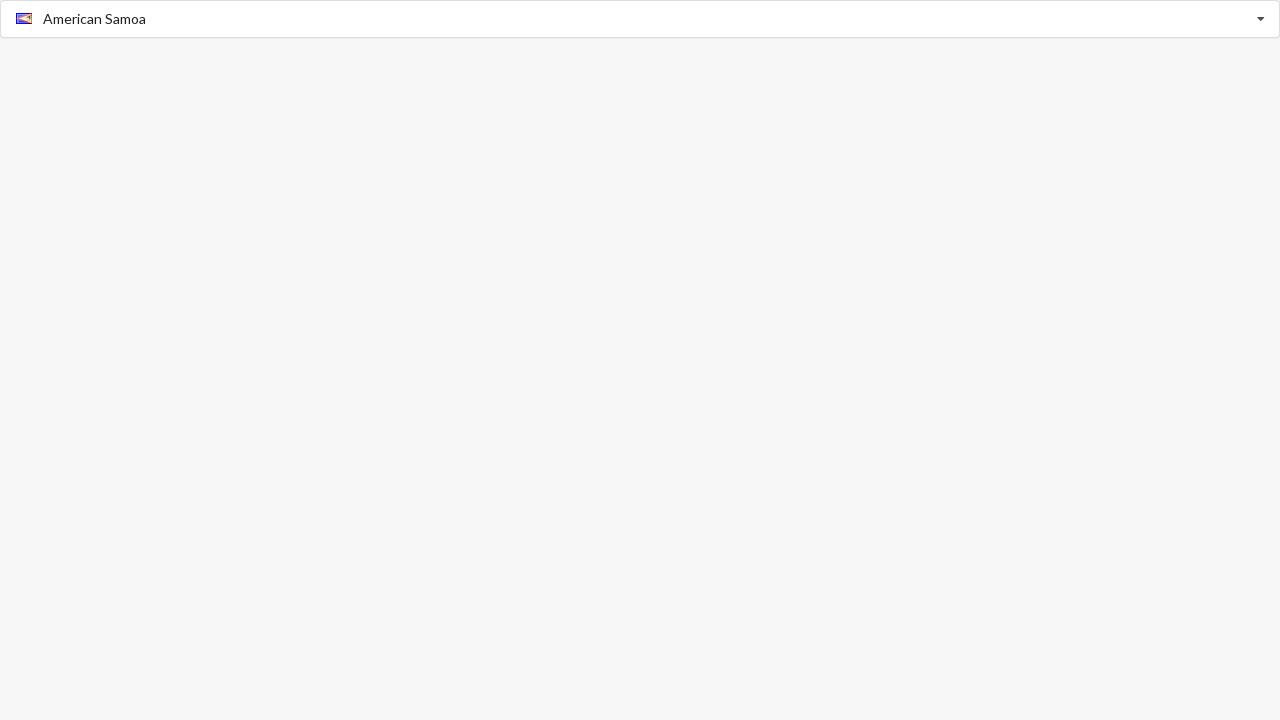

Waited 2 seconds for selection to complete
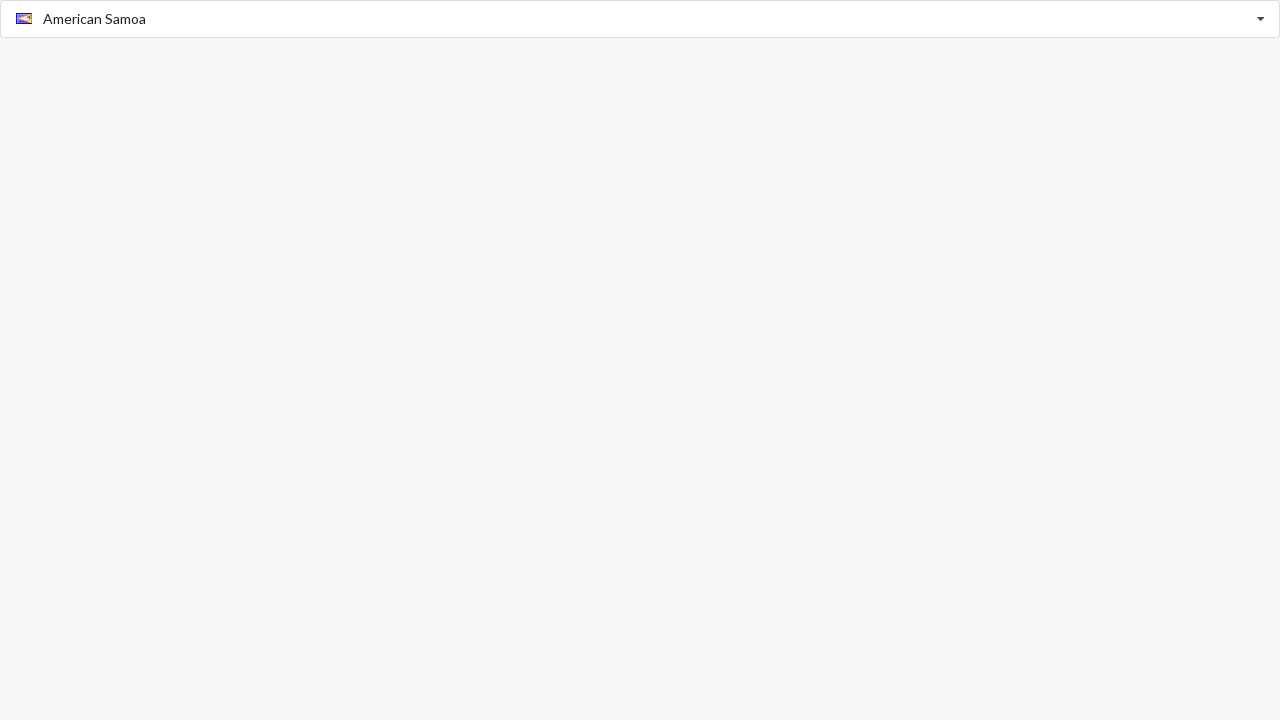

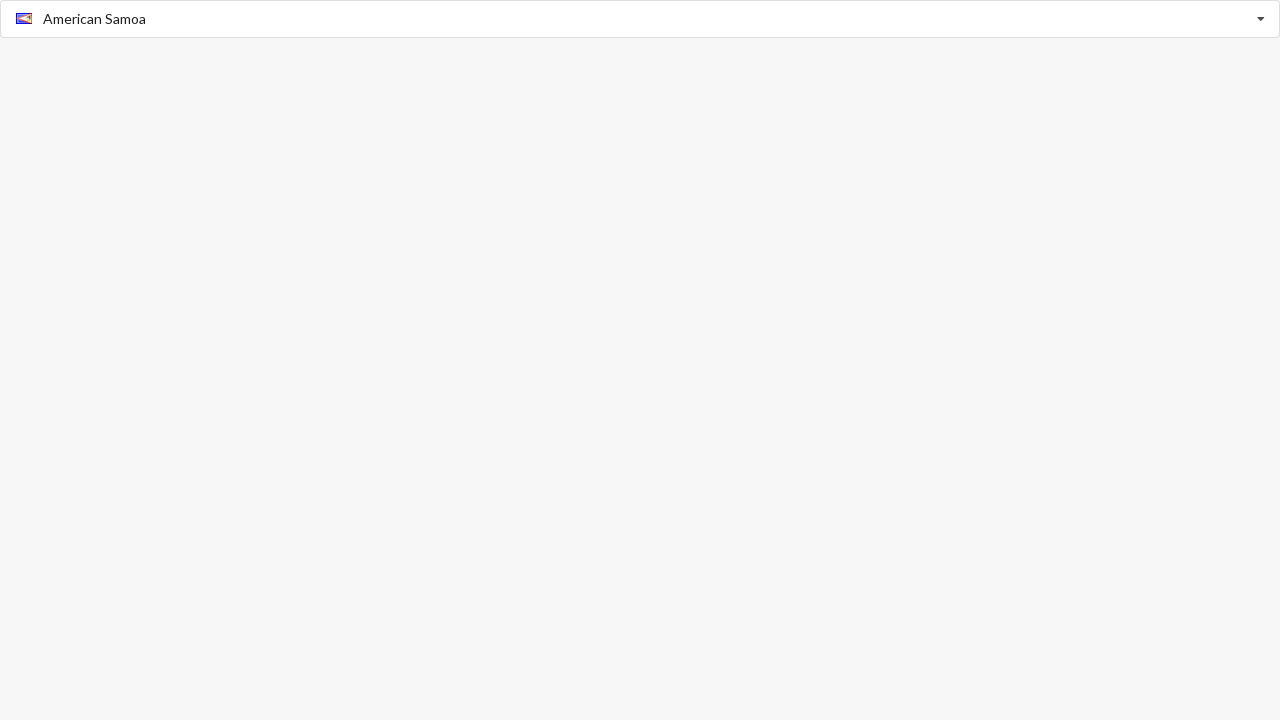